Tests navigation between two websites (finn.no and nav.no), verifies page titles contain specific keywords, and tests browser navigation controls (back, refresh, forward)

Starting URL: https://www.finn.no/

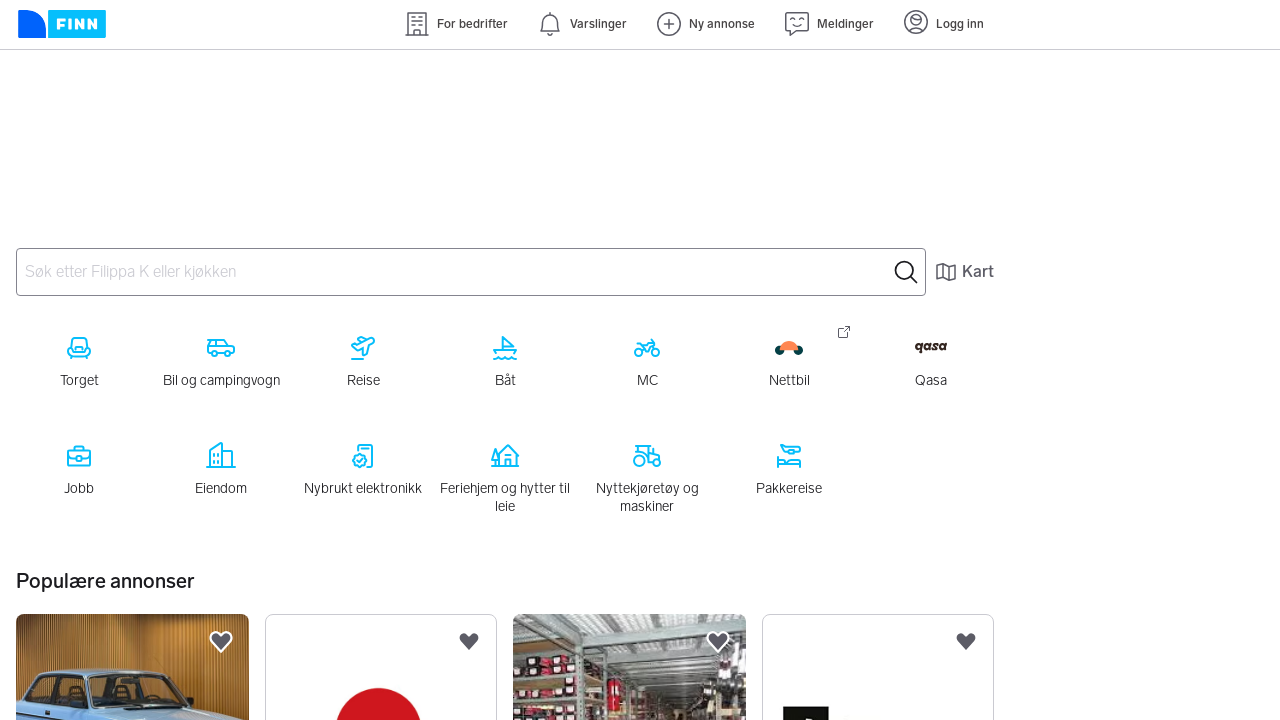

Retrieved current page title from finn.no
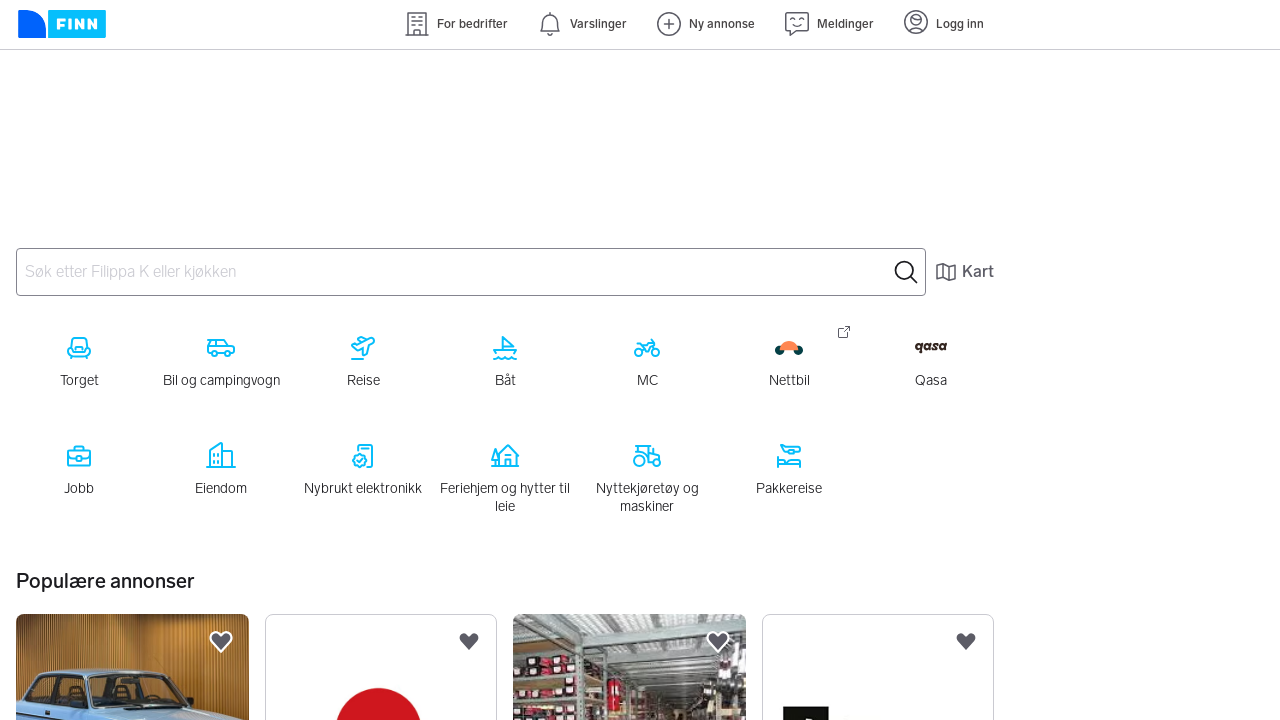

Retrieved current page URL
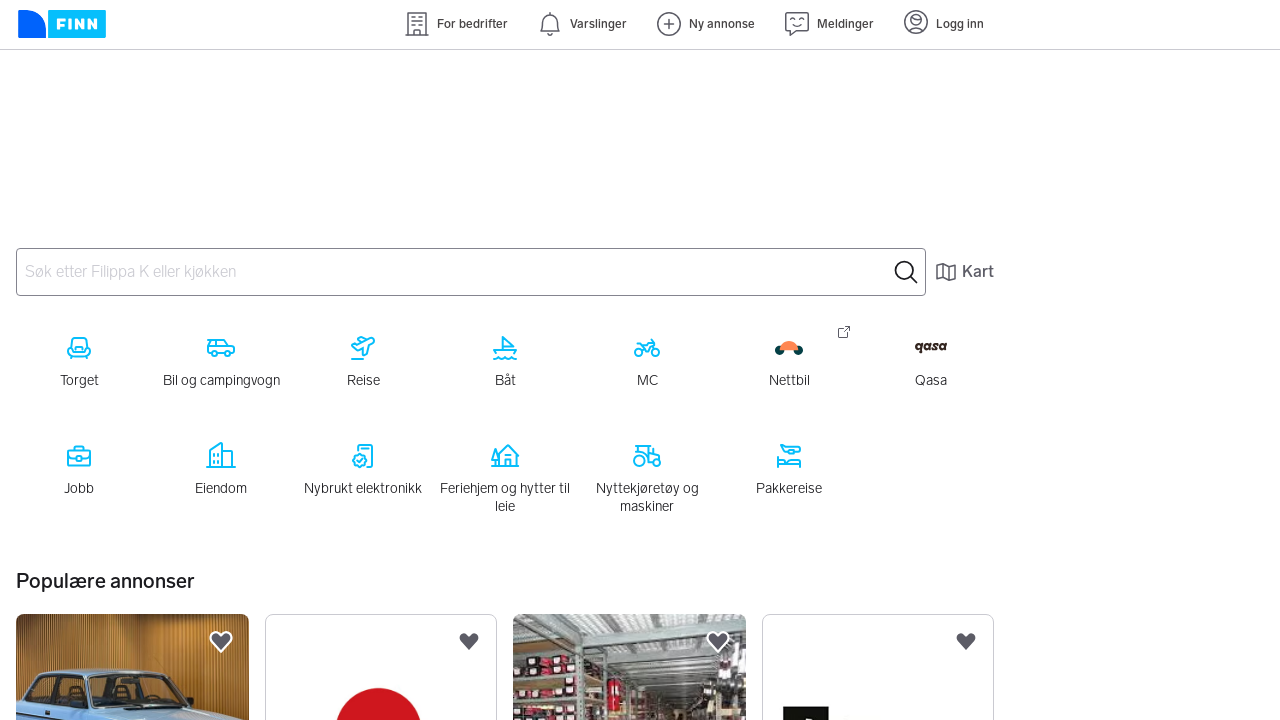

Verified that both title and URL contain 'finn'
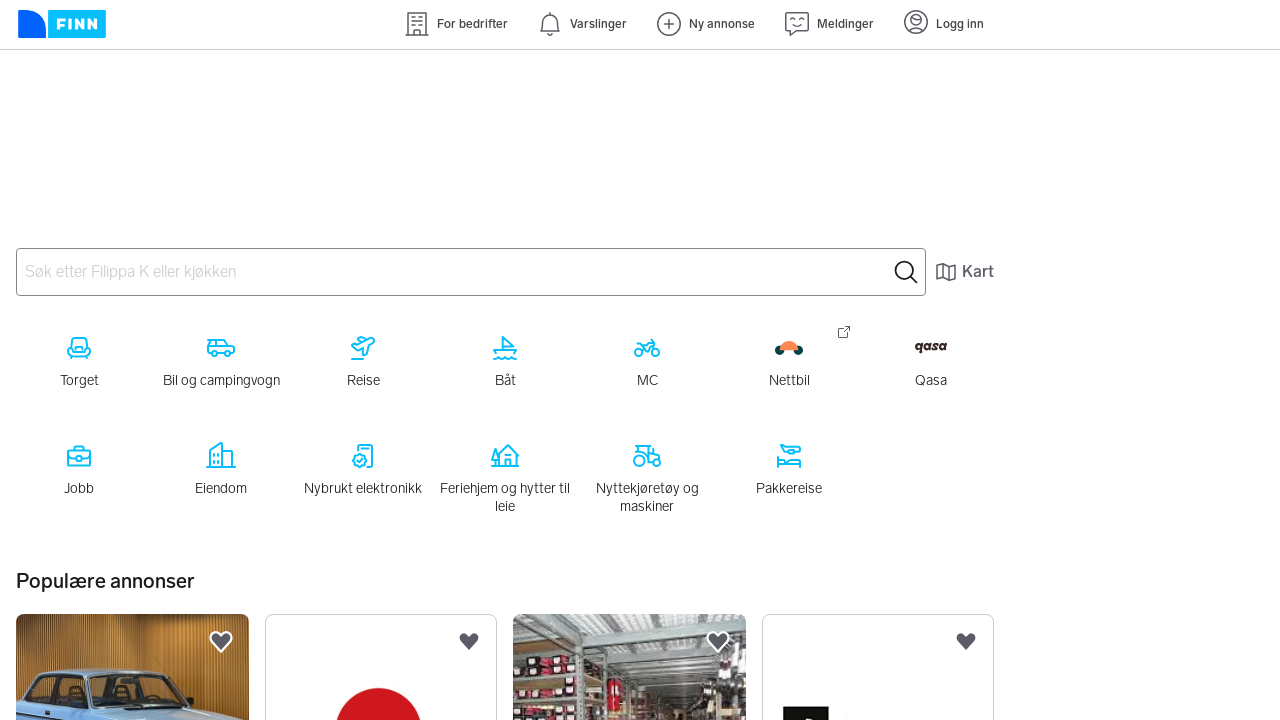

Navigated to nav.no website
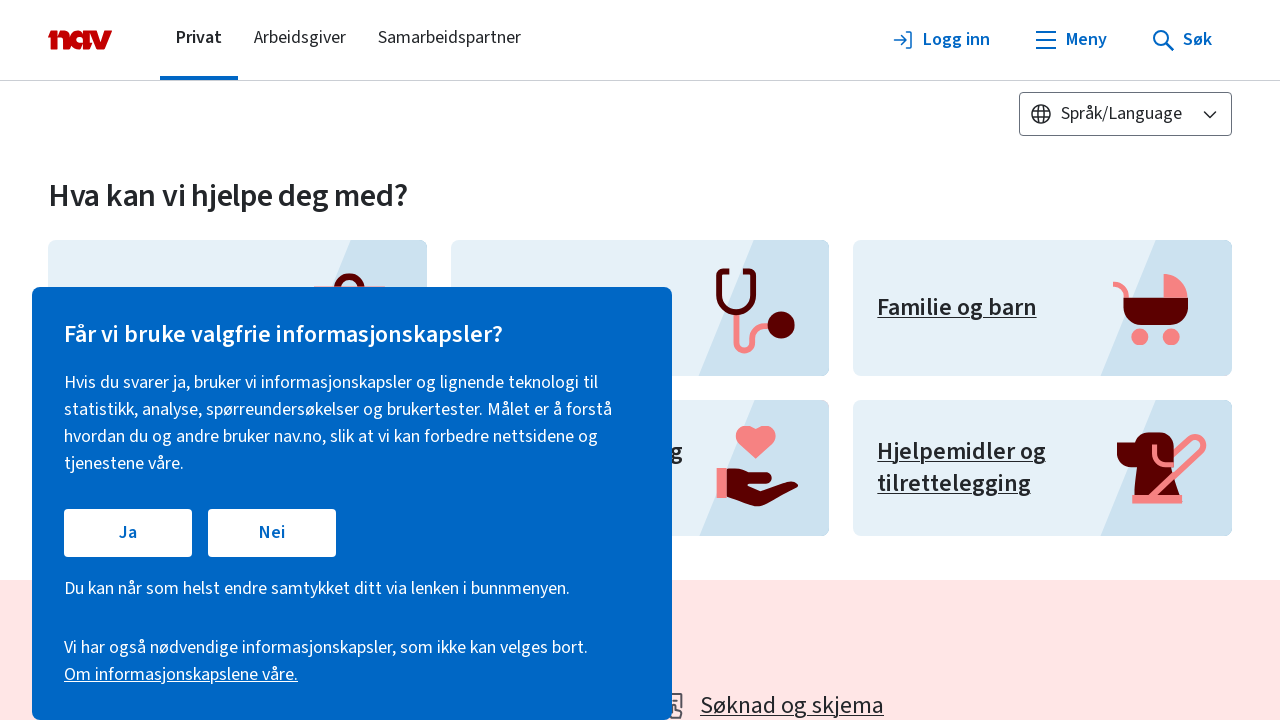

Verified that nav.no page title contains 'nav'
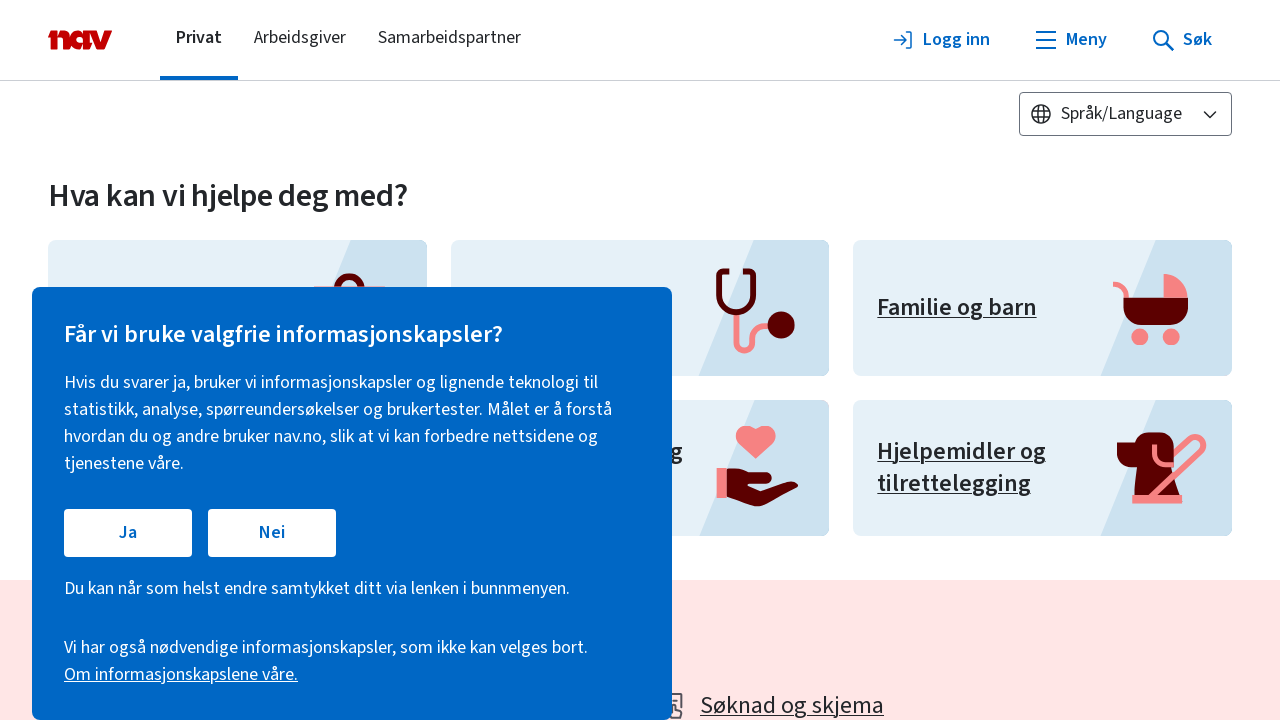

Navigated back to finn.no using browser back button
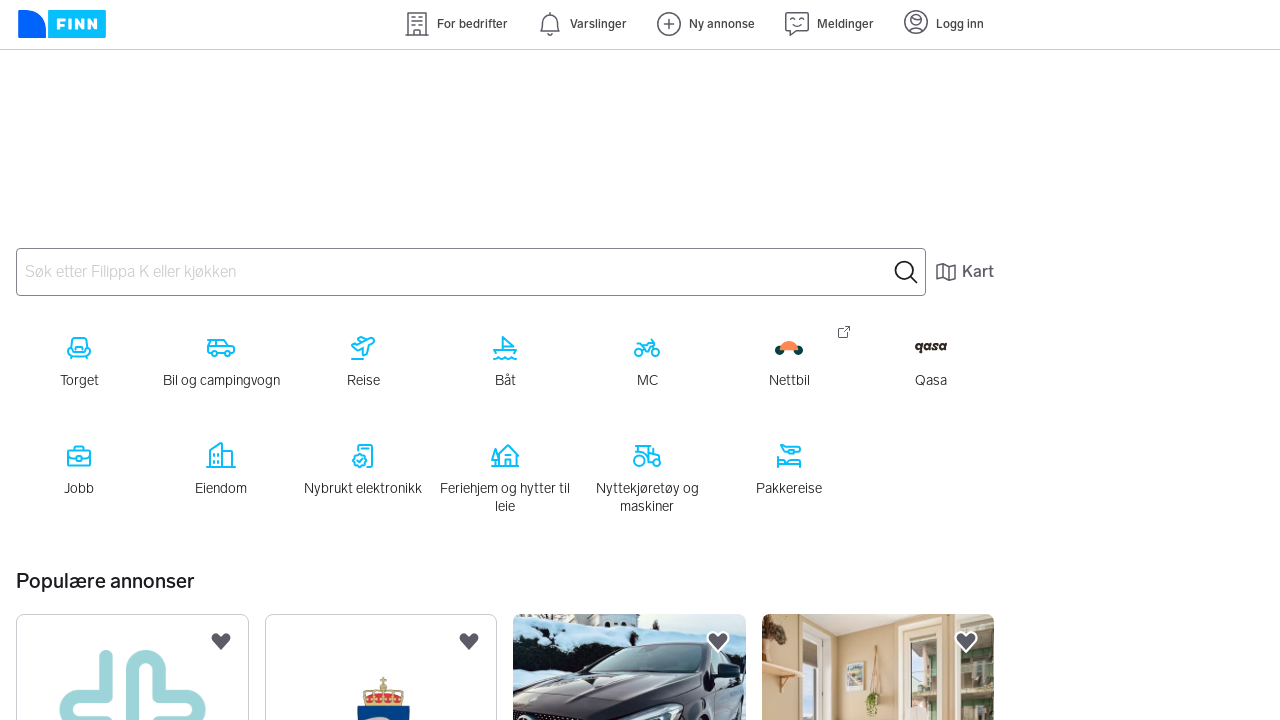

Refreshed the current page
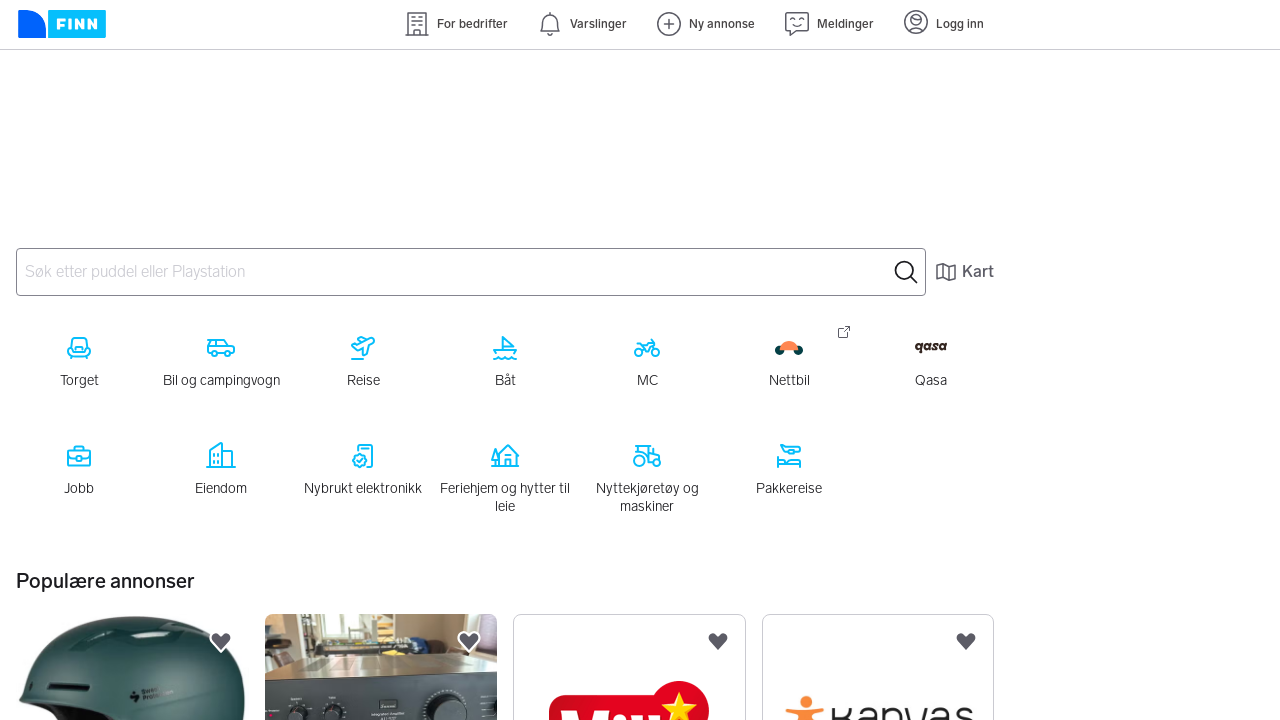

Navigated forward to nav.no using browser forward button
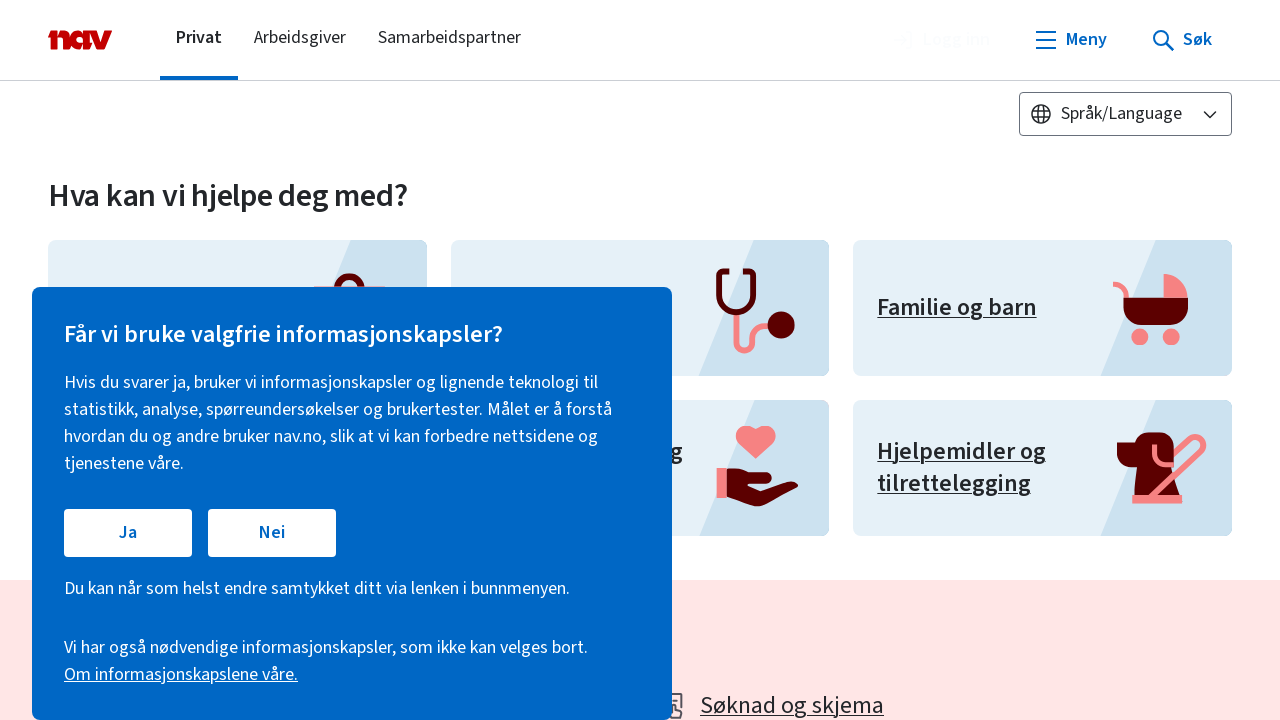

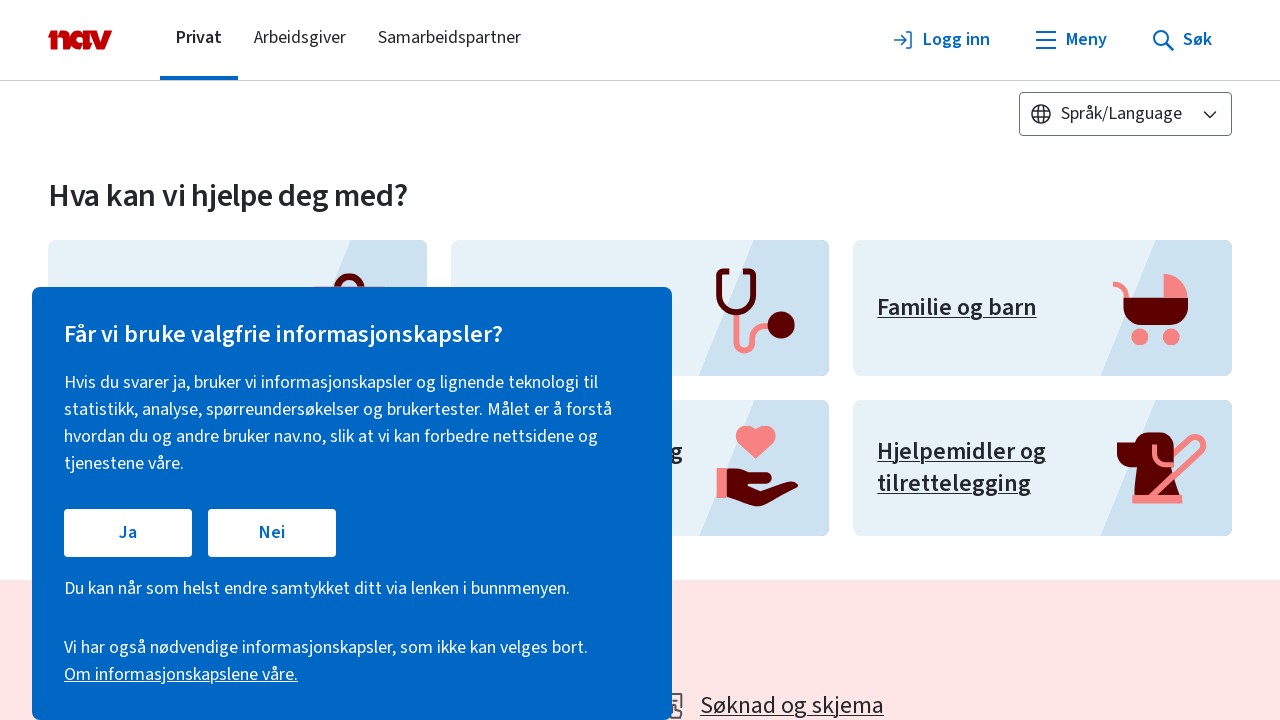